Navigates to the CRMPro website and waits for the page to load, verifying the page is accessible.

Starting URL: https://classic.crmpro.com/

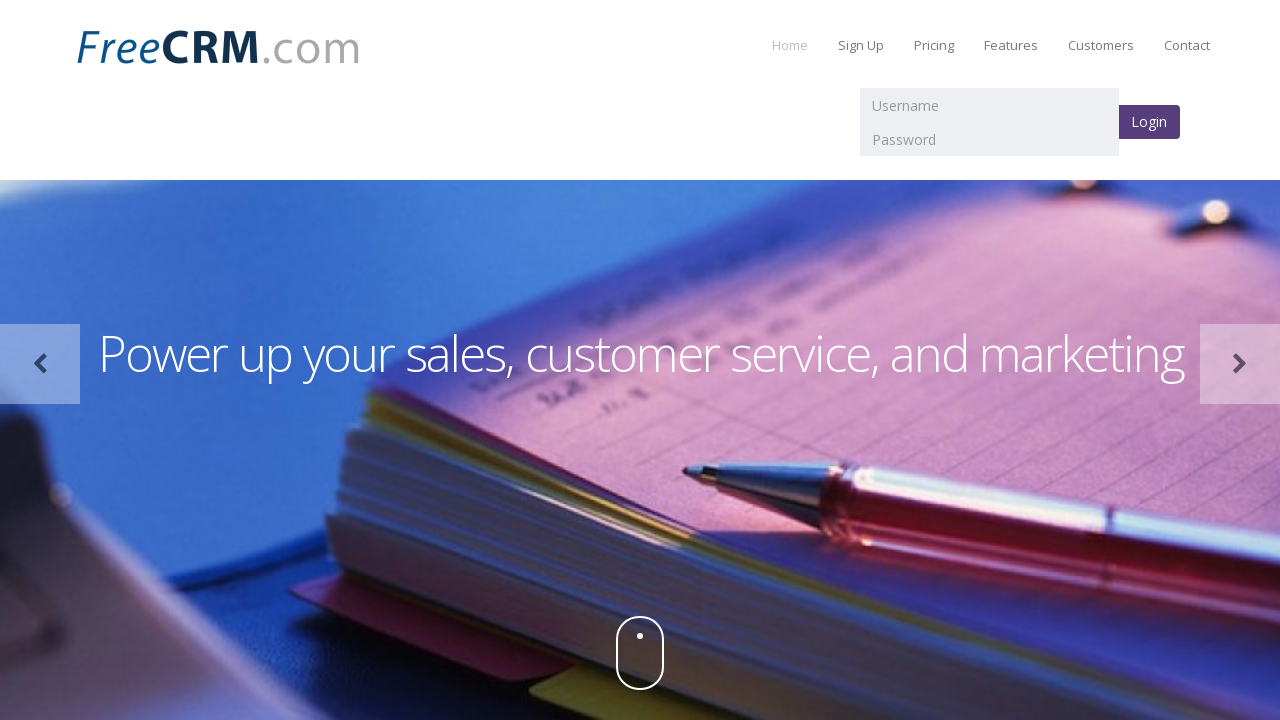

Waited for page DOM content to load
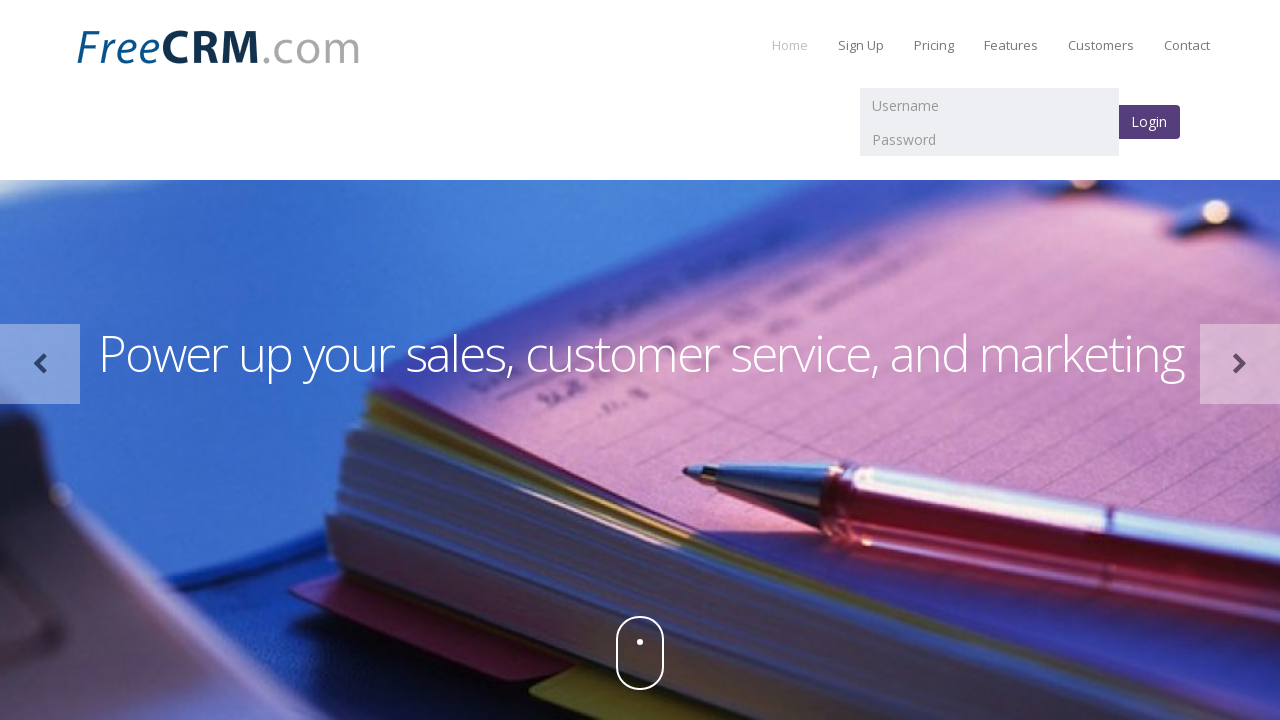

Retrieved page title: Free CRM software for customer relationship management, sales, and support.
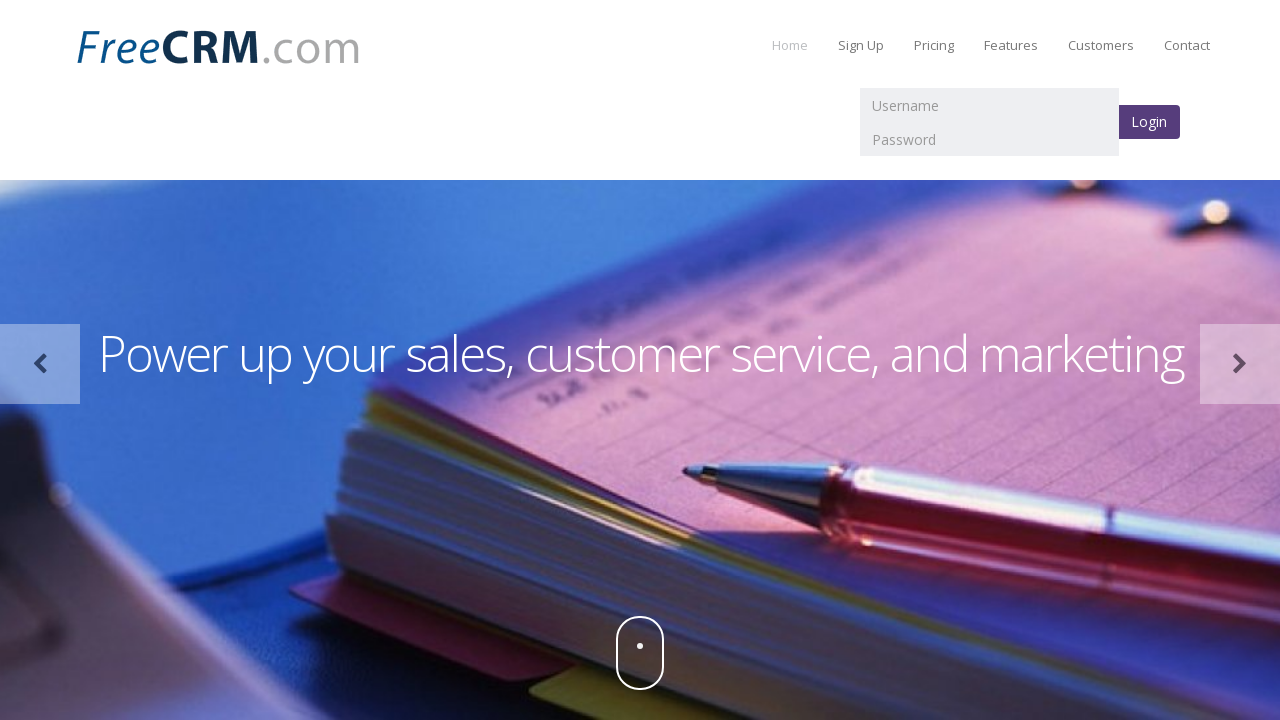

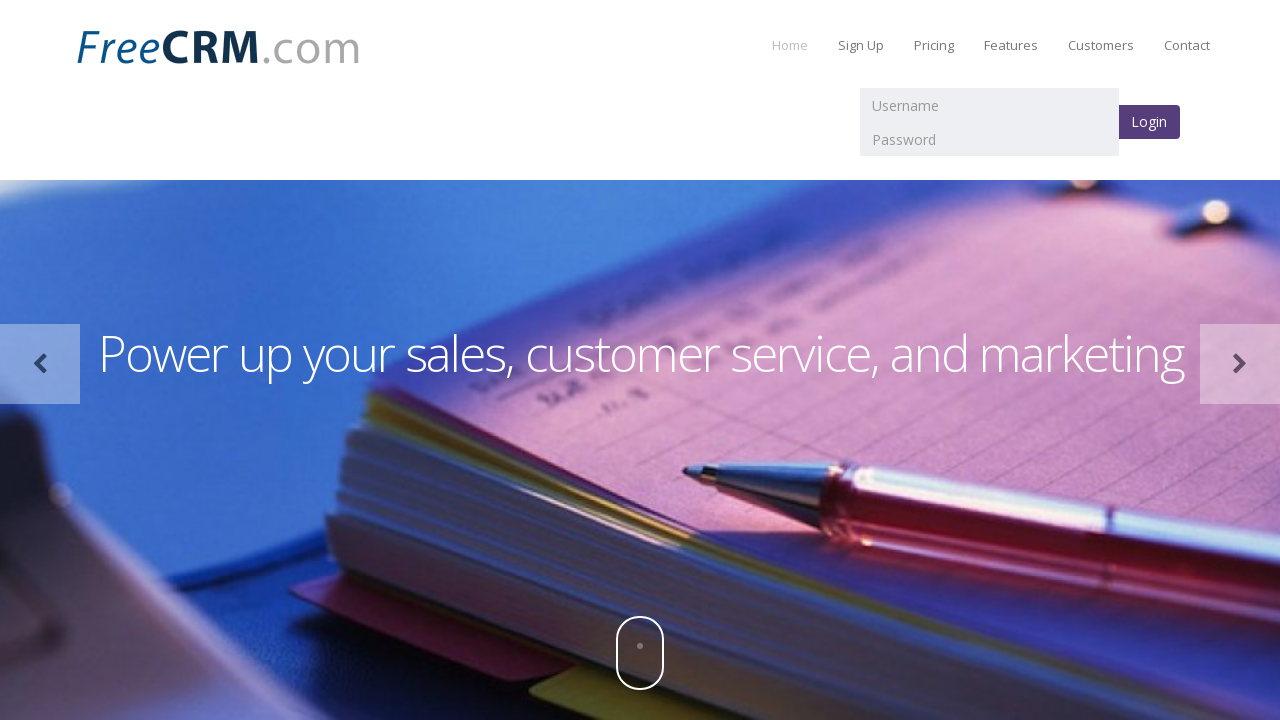